Tests a practice form by filling in email, password, name fields, selecting radio button and dropdown options, and submitting the form to verify success message appears

Starting URL: https://rahulshettyacademy.com/angularpractice/

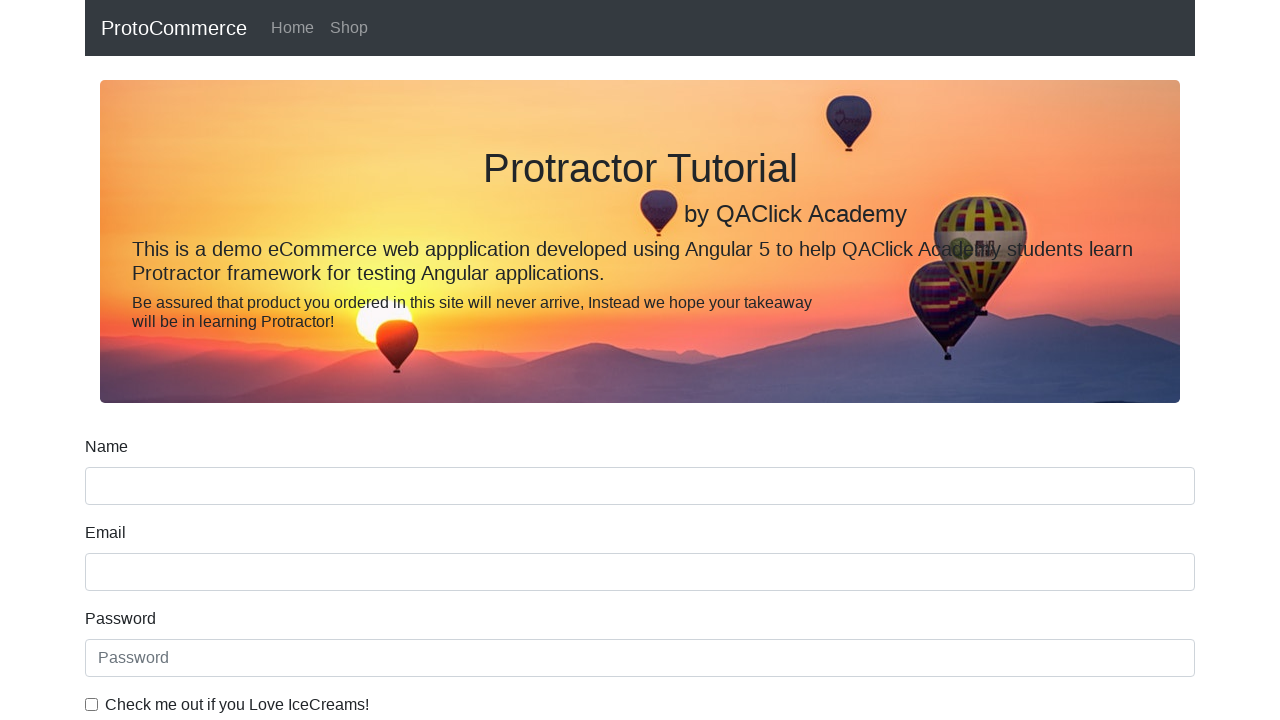

Filled email field with 'hello@gmail.com' on input[name='email']
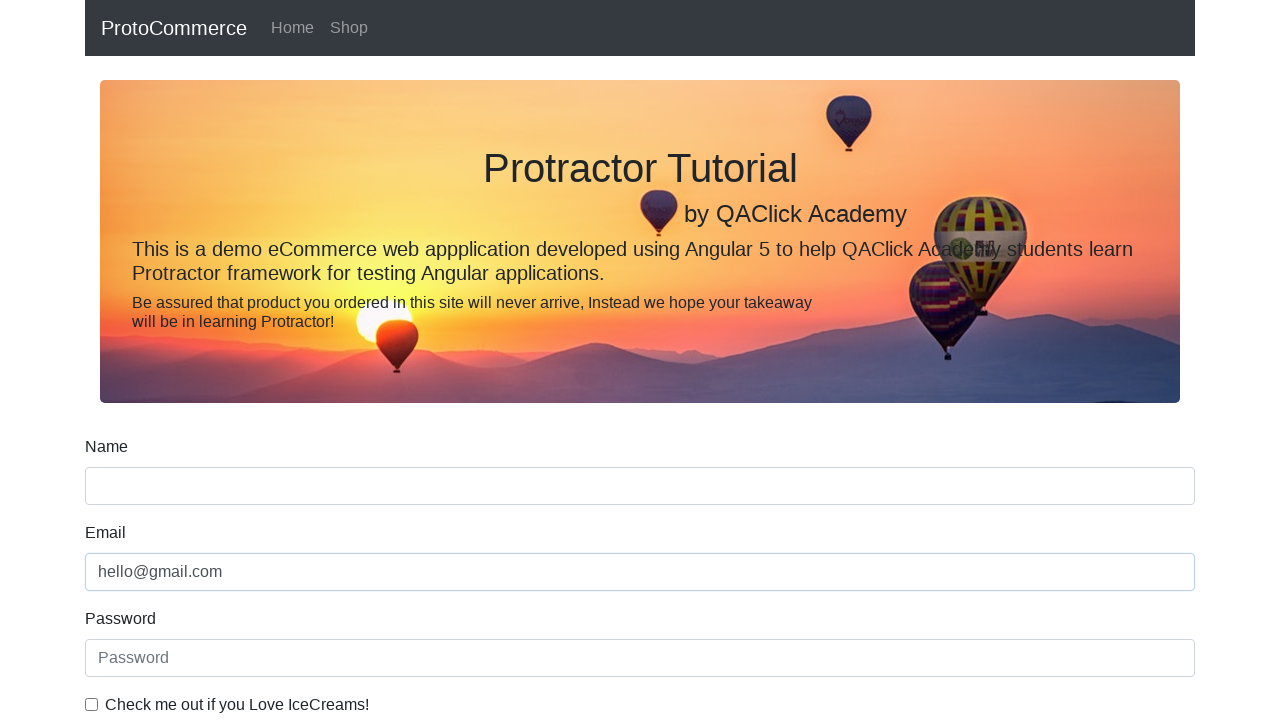

Filled password field with '123456' on #exampleInputPassword1
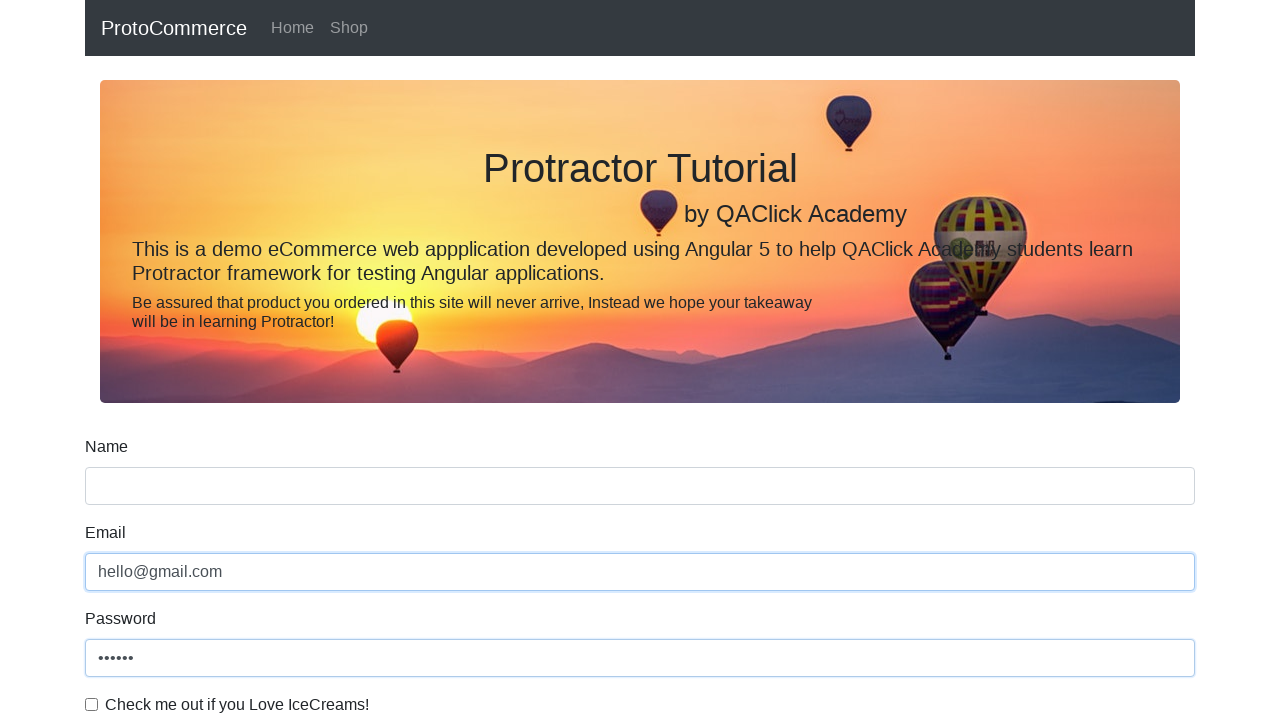

Clicked checkbox at (92, 704) on #exampleCheck1
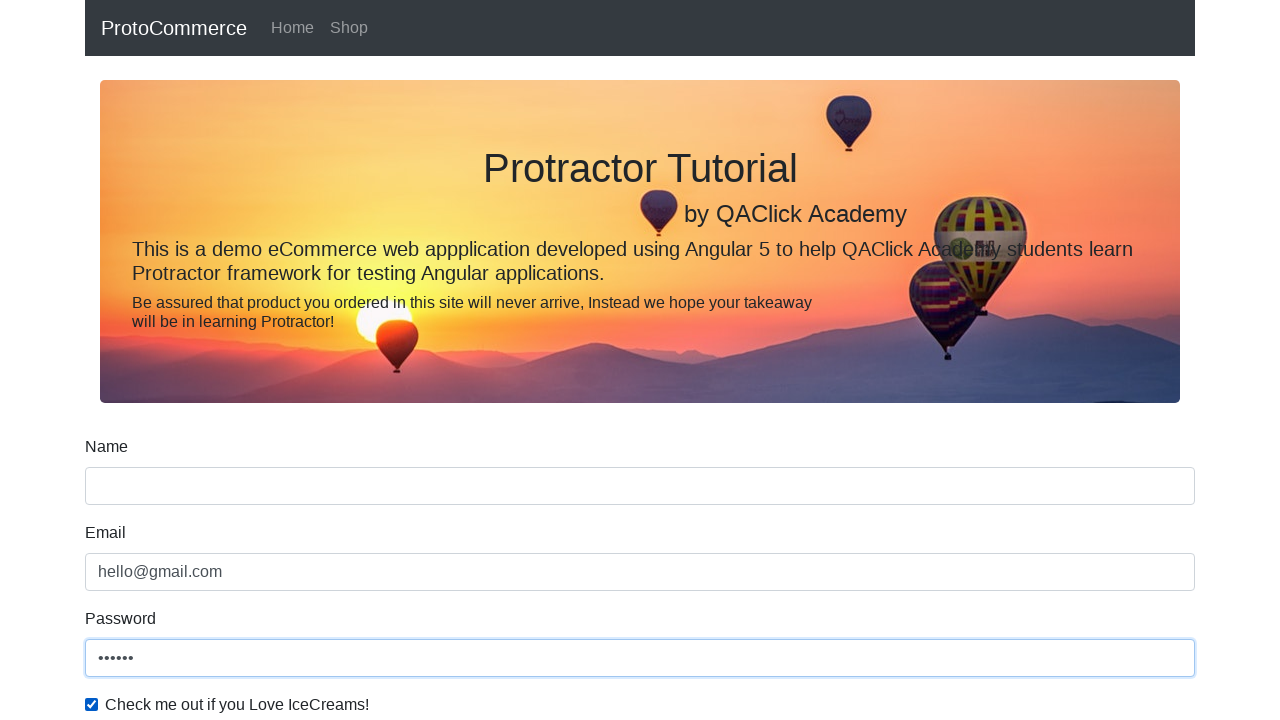

Filled name field with 'Rahul' on input[name='name']
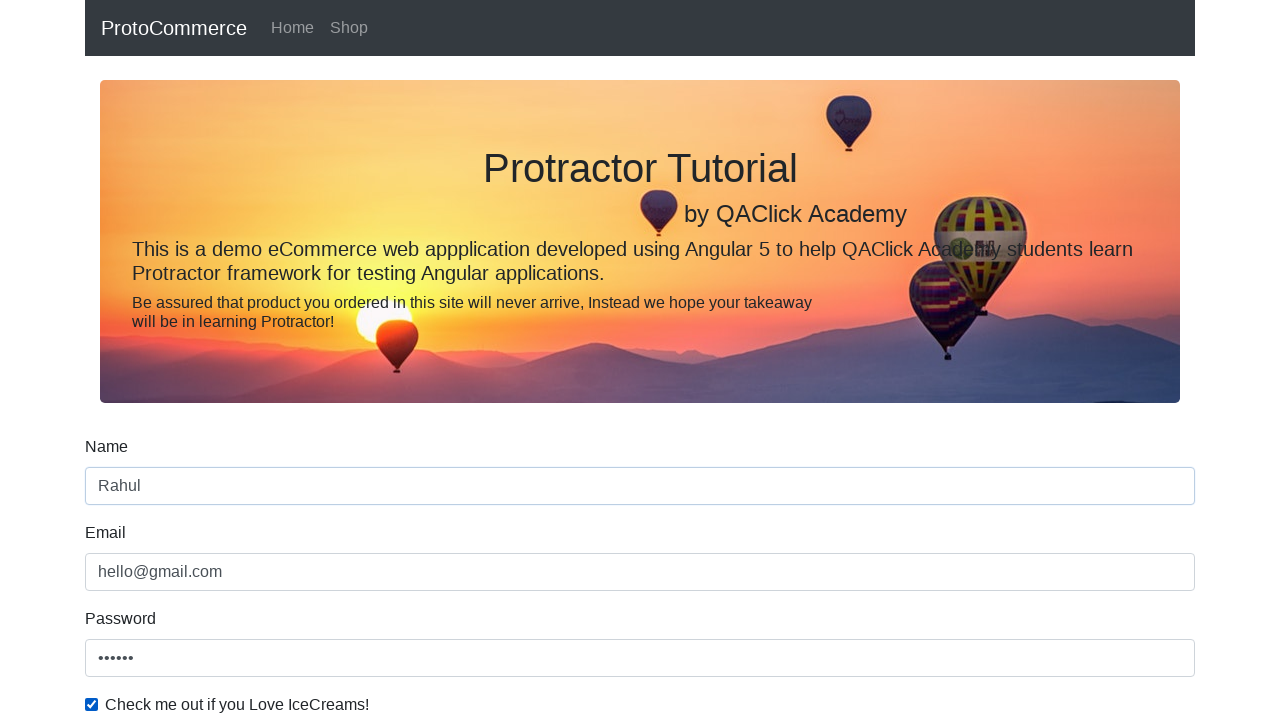

Clicked radio button at (238, 360) on #inlineRadio1
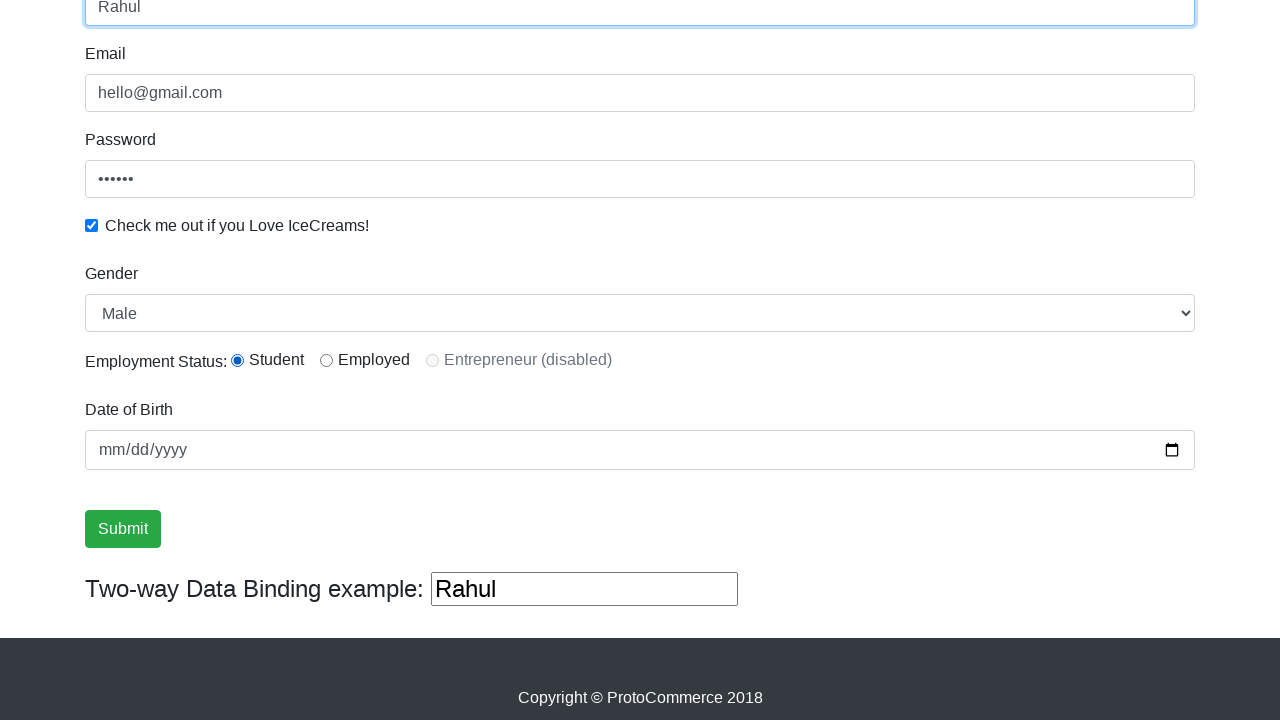

Selected 'Female' from dropdown on #exampleFormControlSelect1
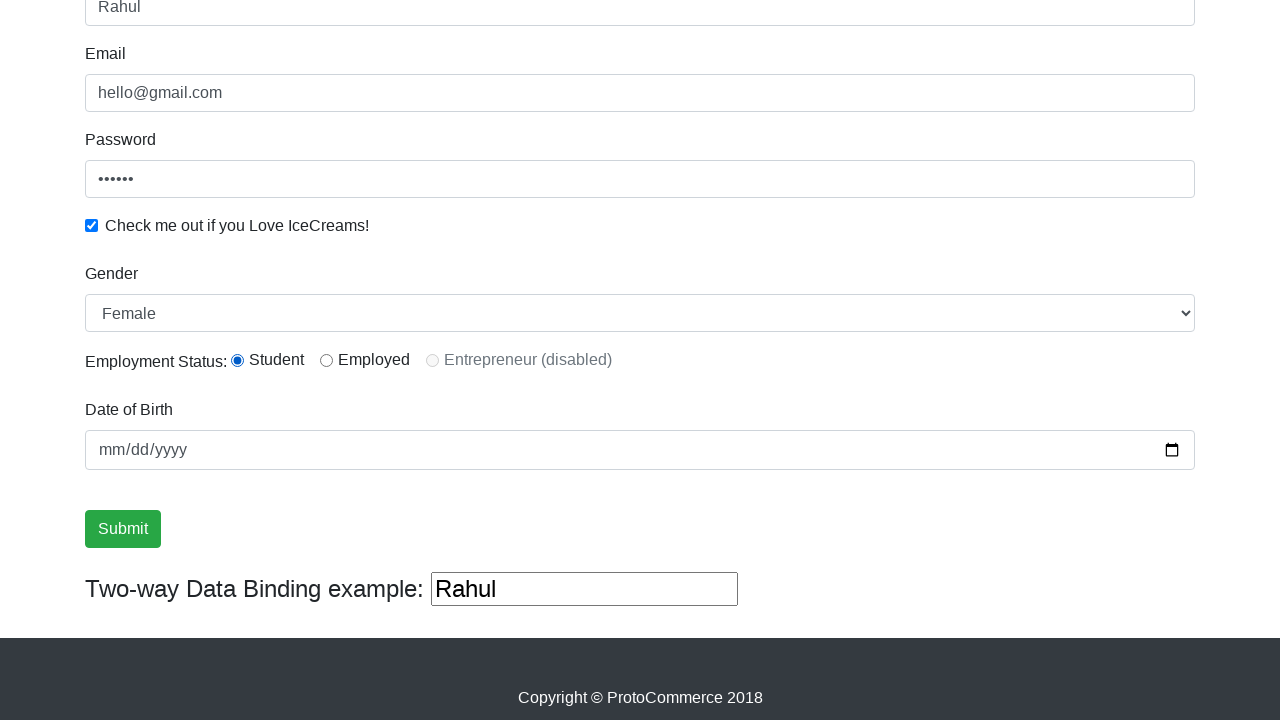

Selected option at index 0 (Male) from dropdown on #exampleFormControlSelect1
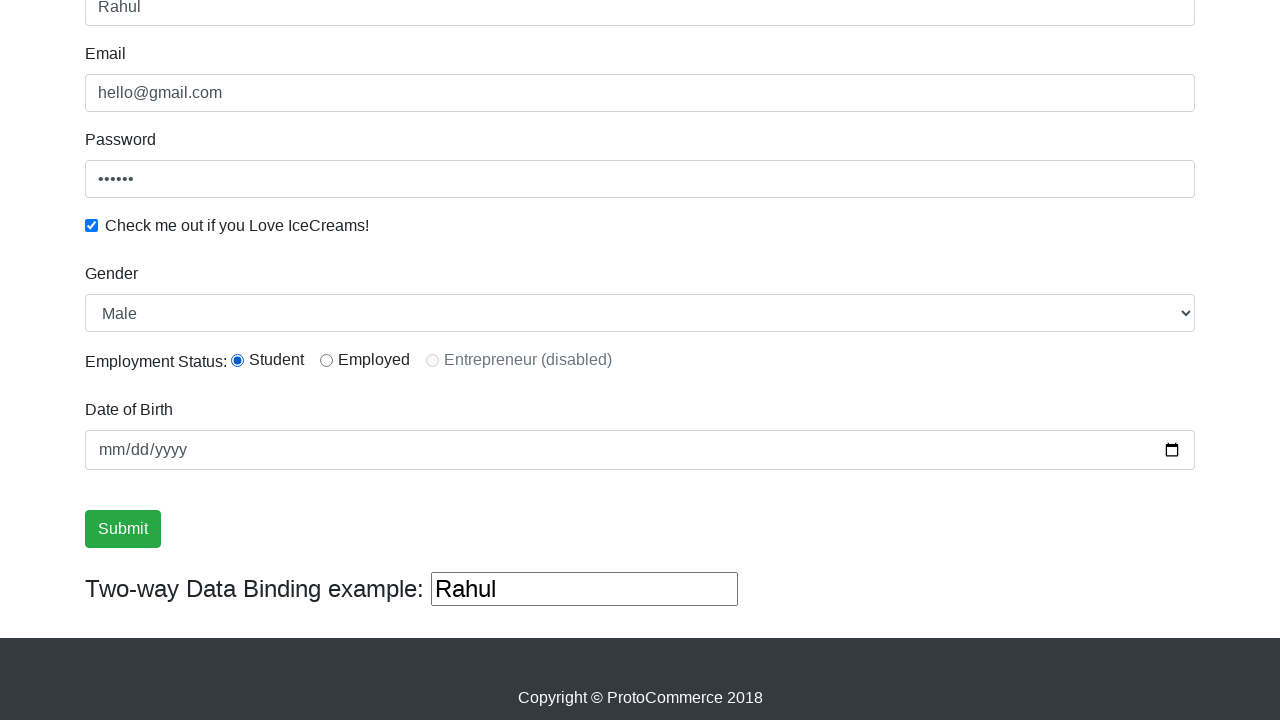

Clicked submit button at (123, 529) on input[type='submit']
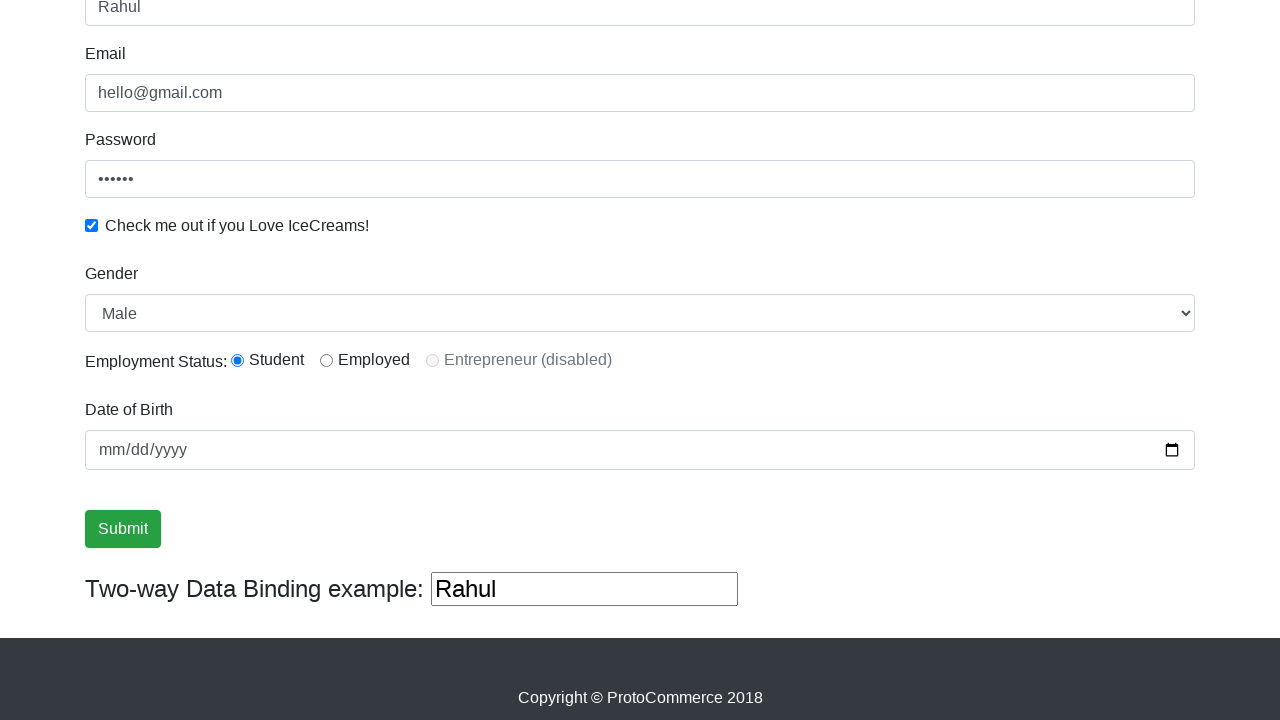

Success message appeared
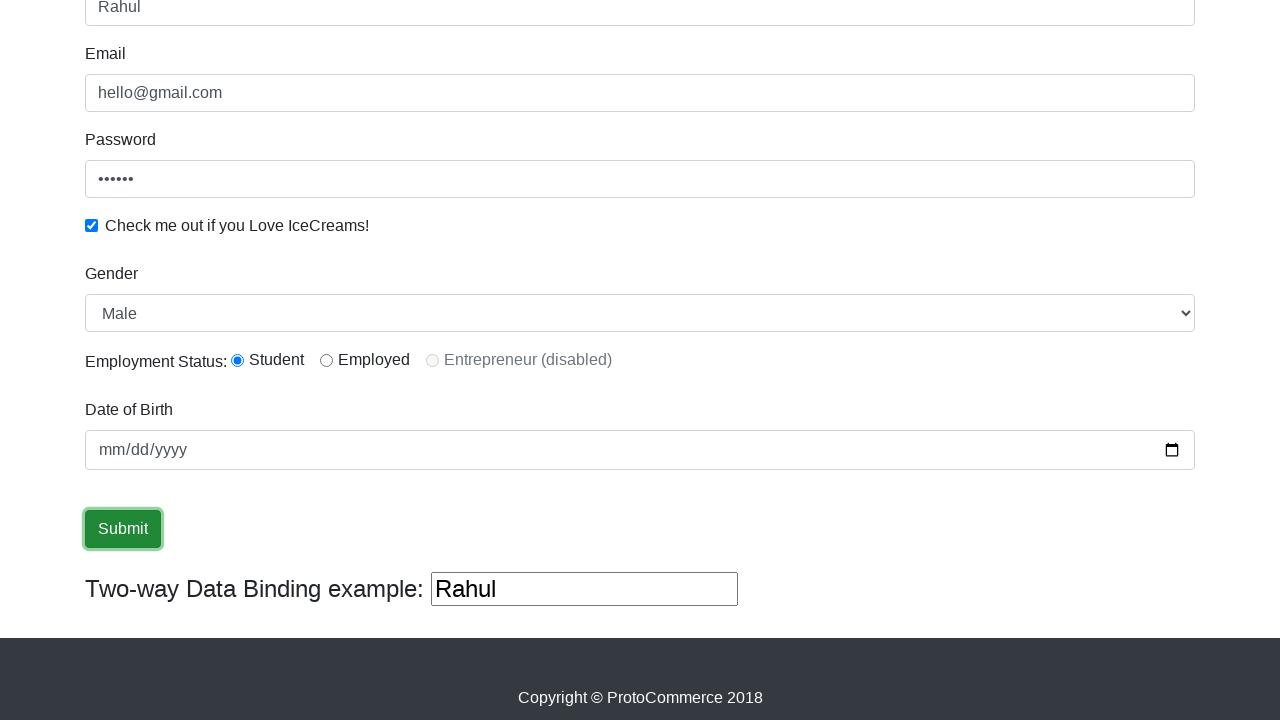

Filled third text input field with 'helloagain' on (//input[@type='text'])[3]
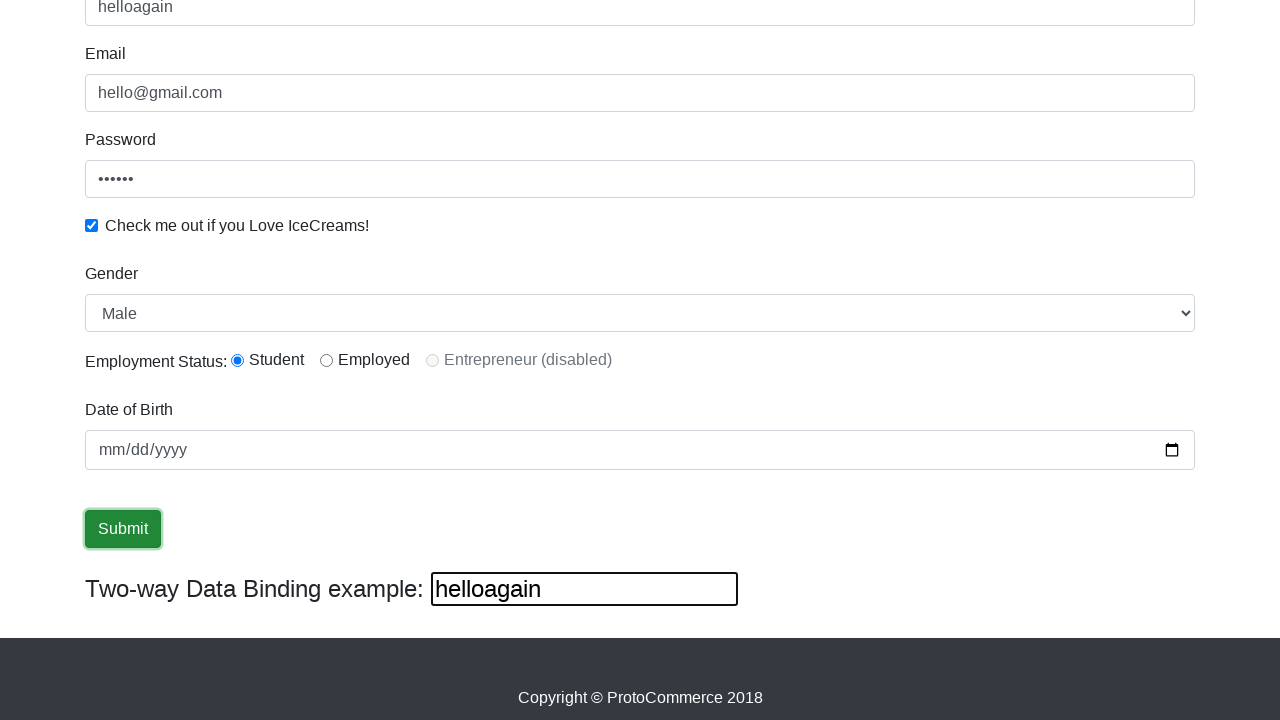

Cleared third text input field on (//input[@type='text'])[3]
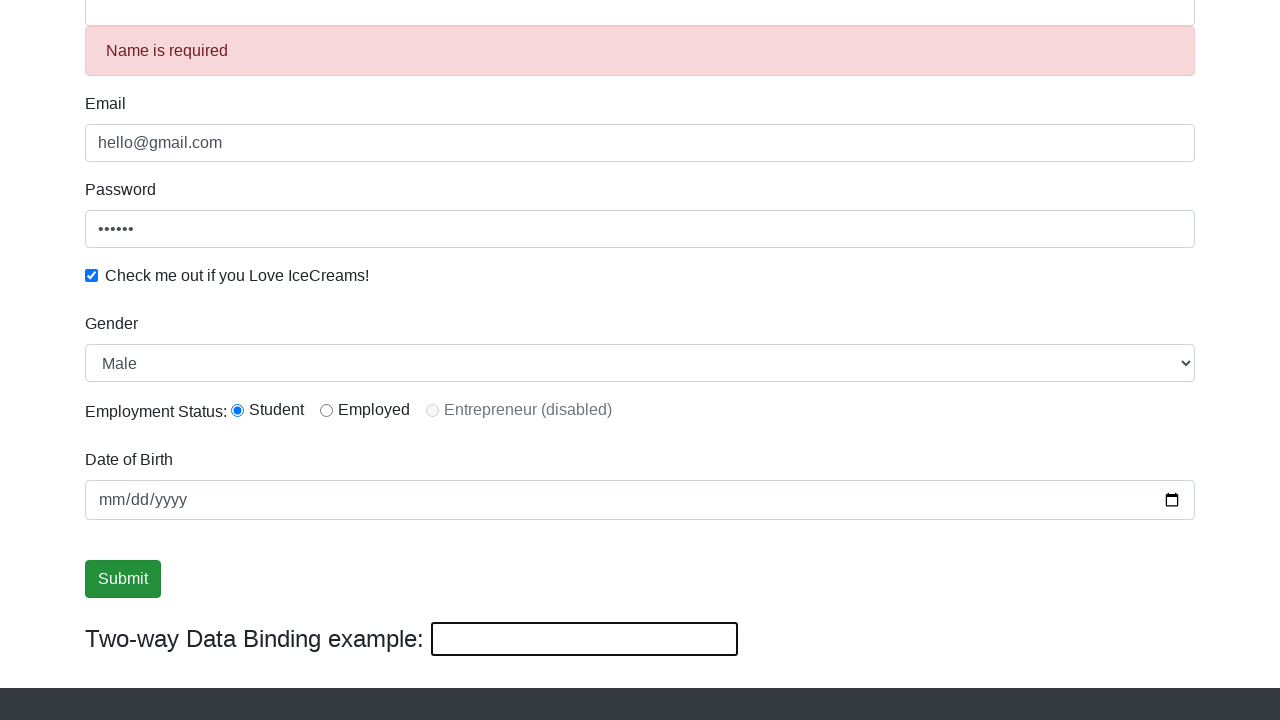

Clicked submit button again at (123, 579) on input[type='submit']
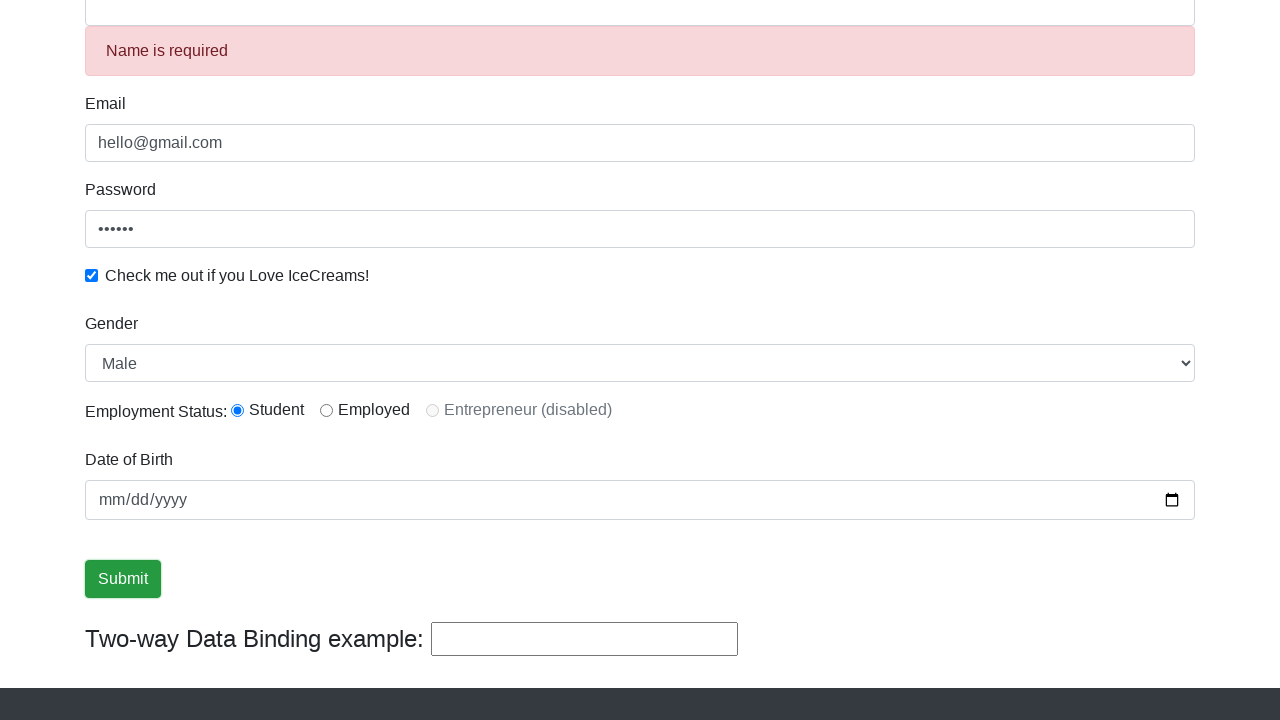

Success message appeared again
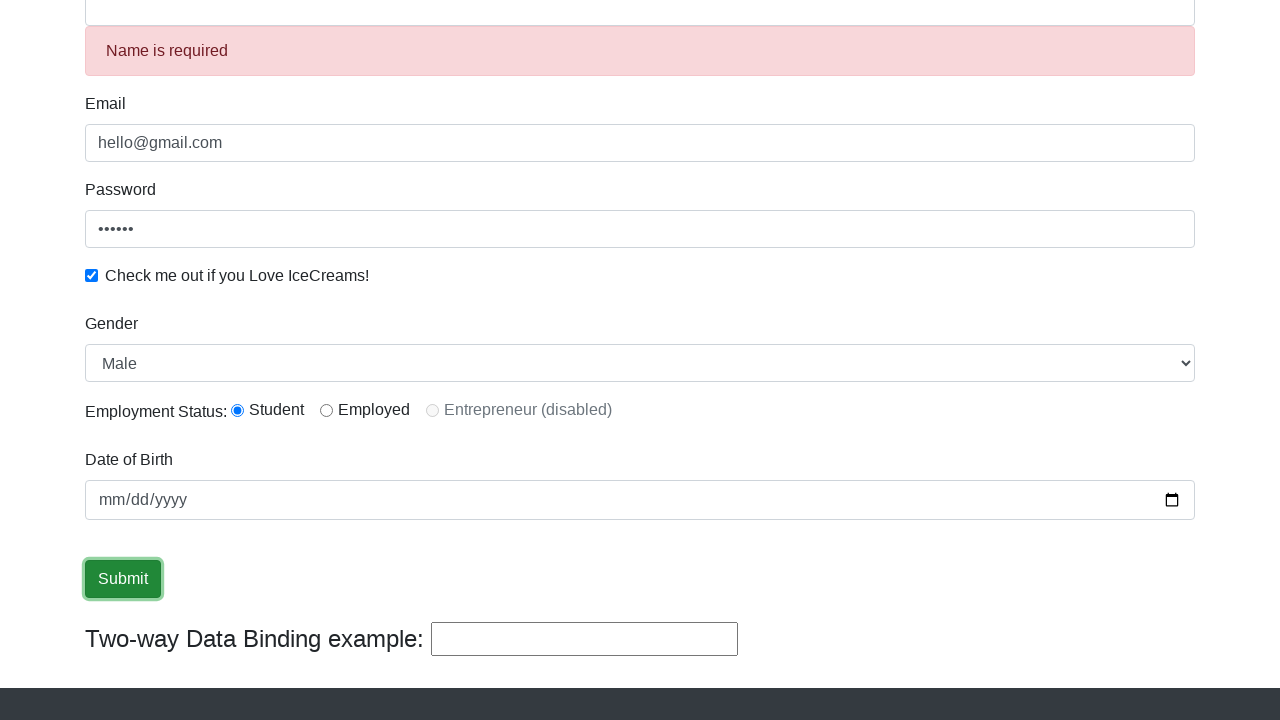

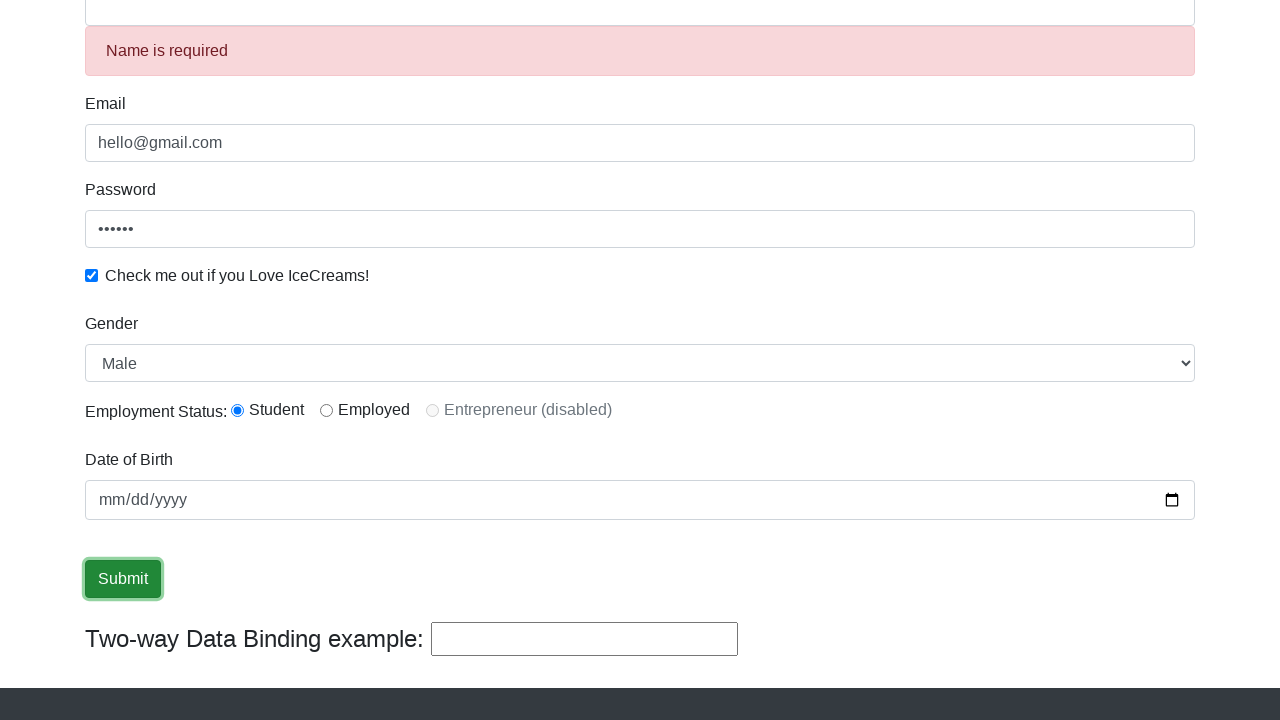